Navigates to the Jenkins homepage and verifies that the page title is "Jenkins"

Starting URL: https://www.jenkins.io/

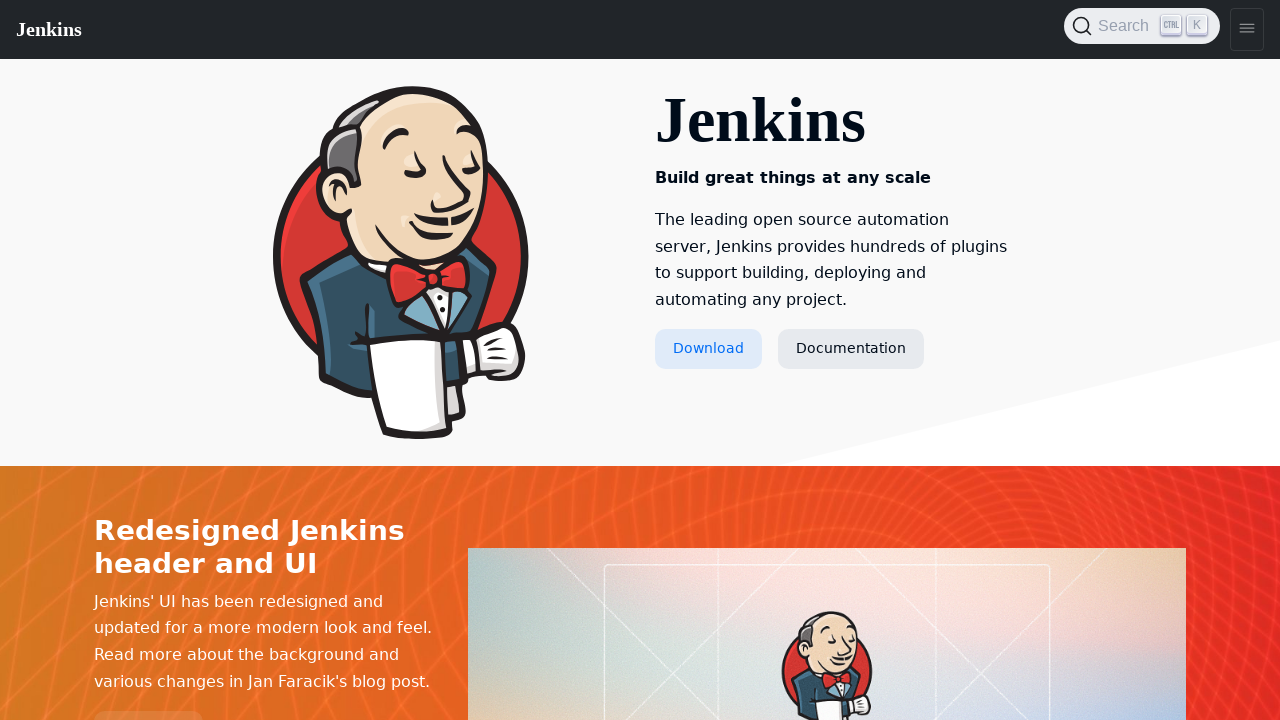

Waited for page to load (domcontentloaded)
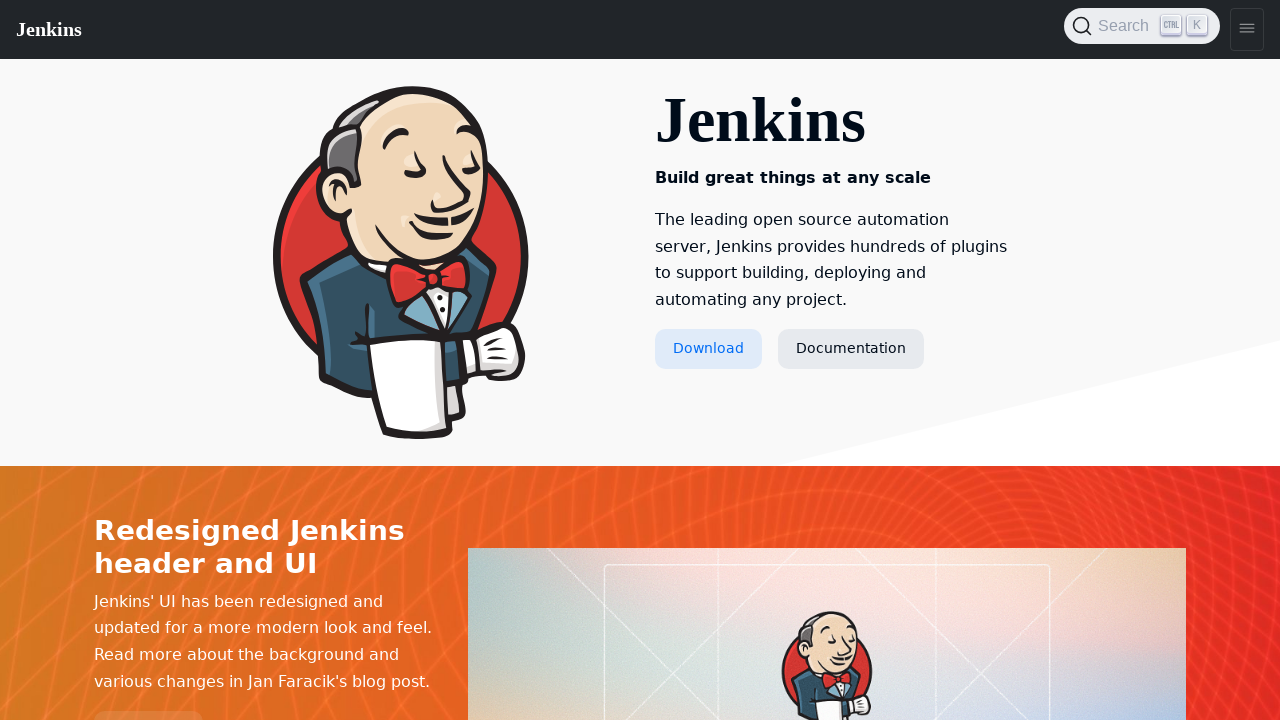

Verified page title is 'Jenkins'
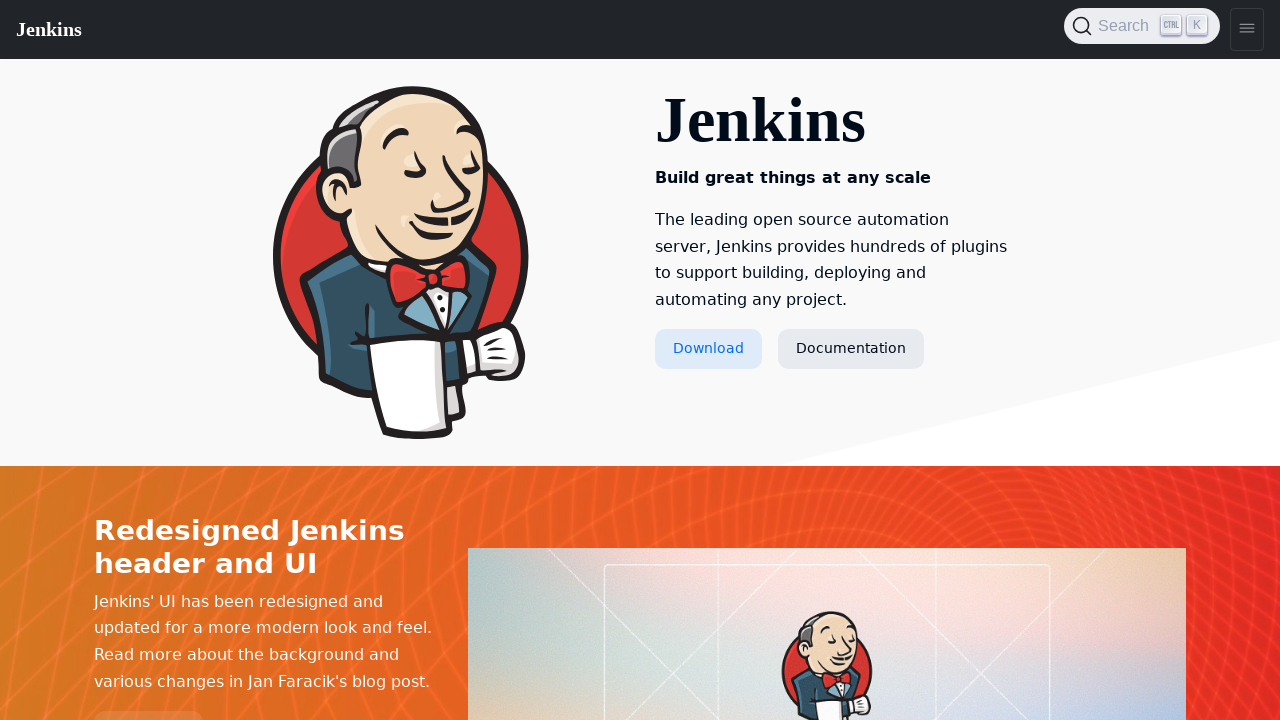

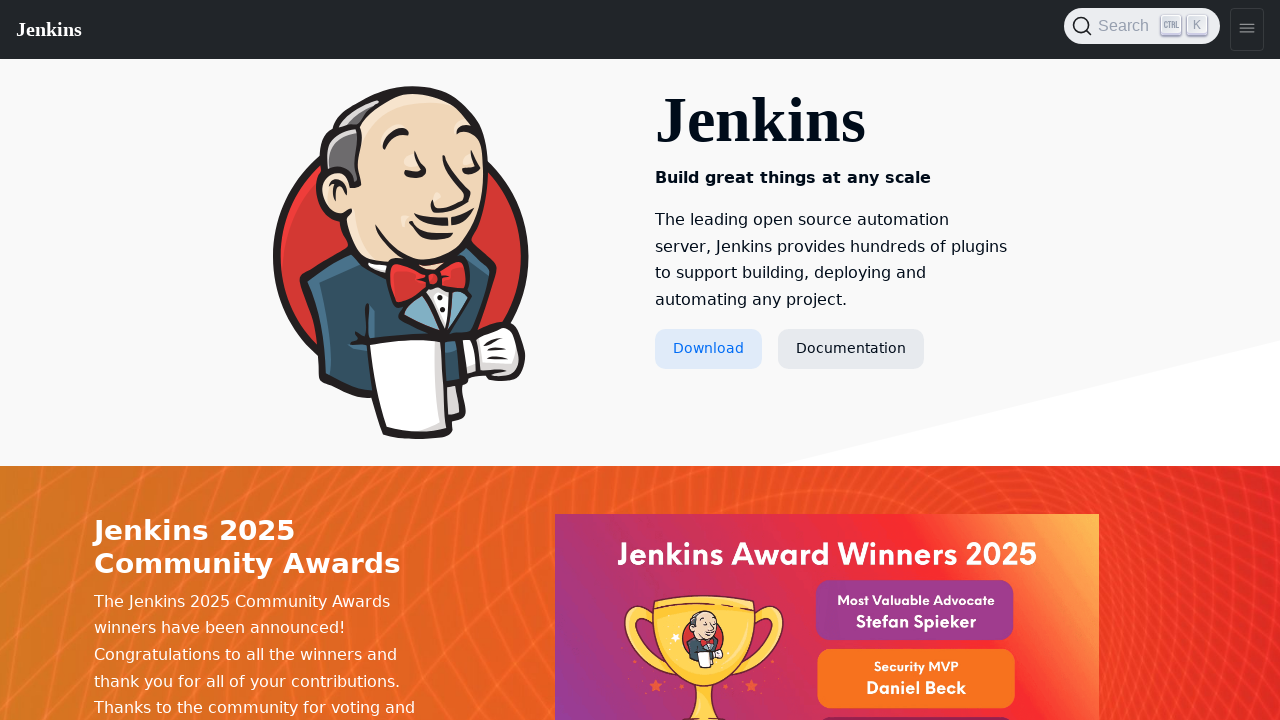